Navigates to the nopCommerce demo site and clicks on a nopCommerce link

Starting URL: https://demo.nopcommerce.com/

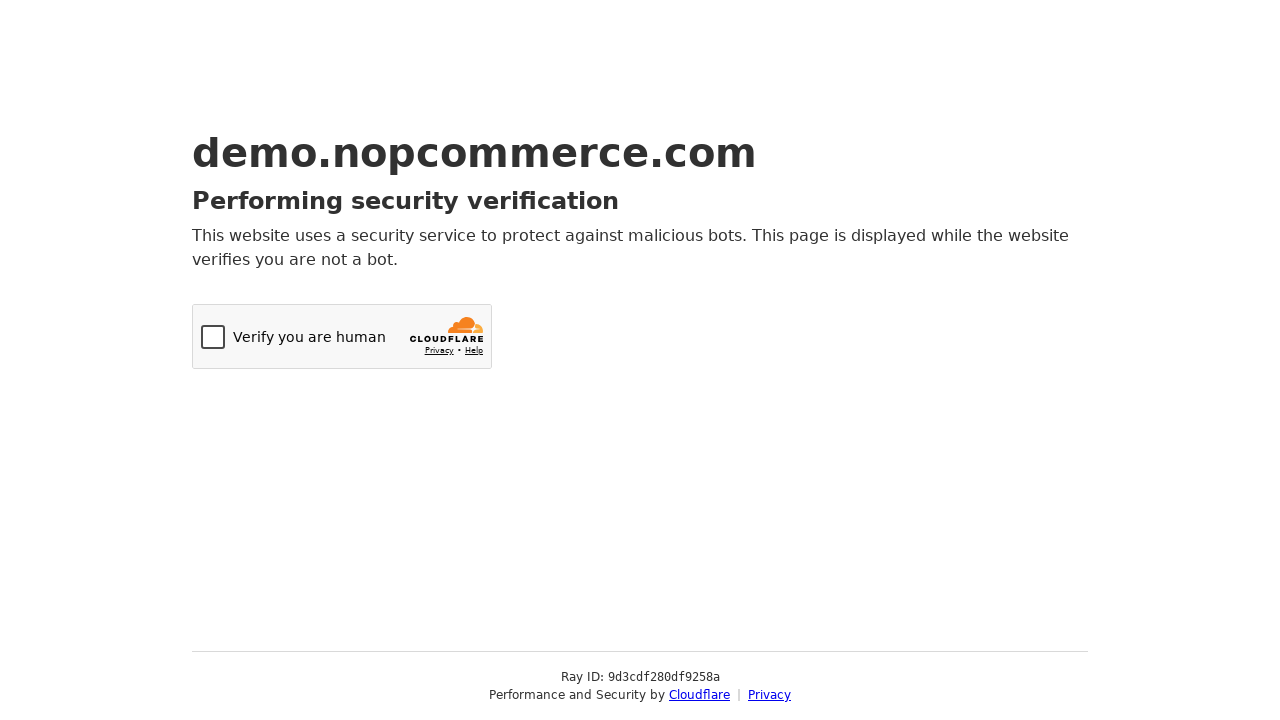

Navigated to nopCommerce demo site
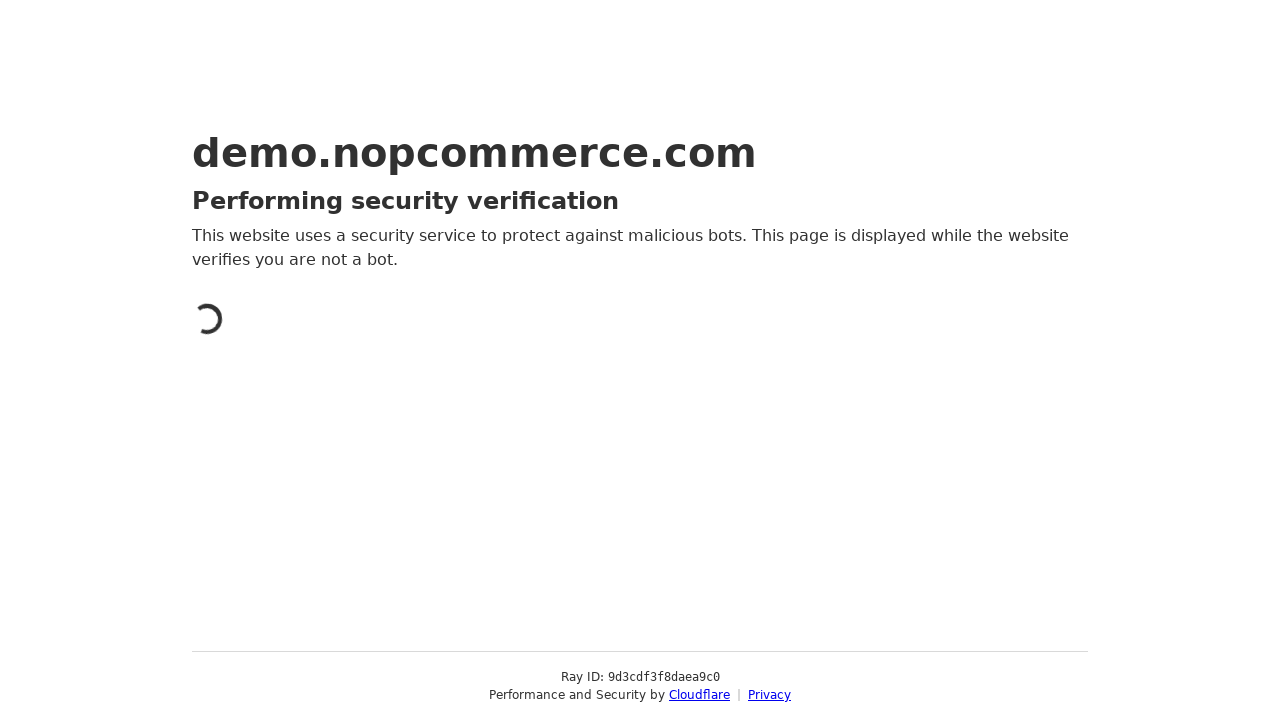

Clicked on nopCommerce link at (474, 153) on text=nopCommerce
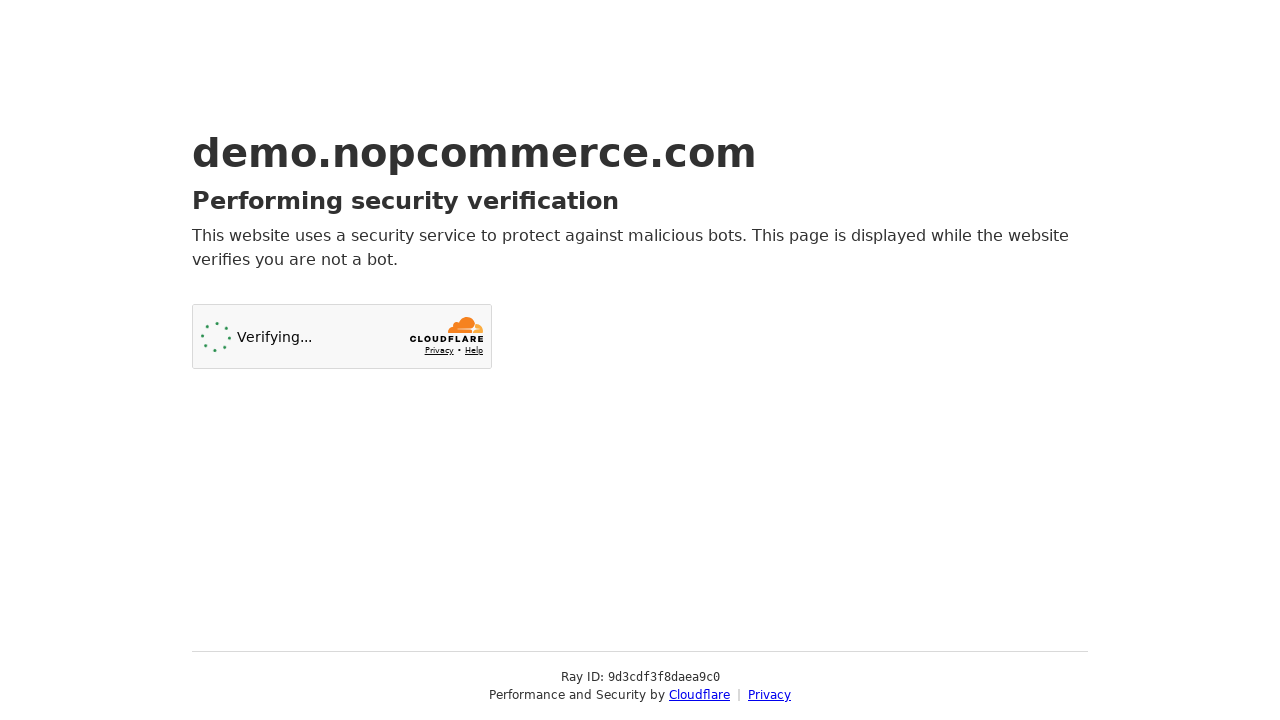

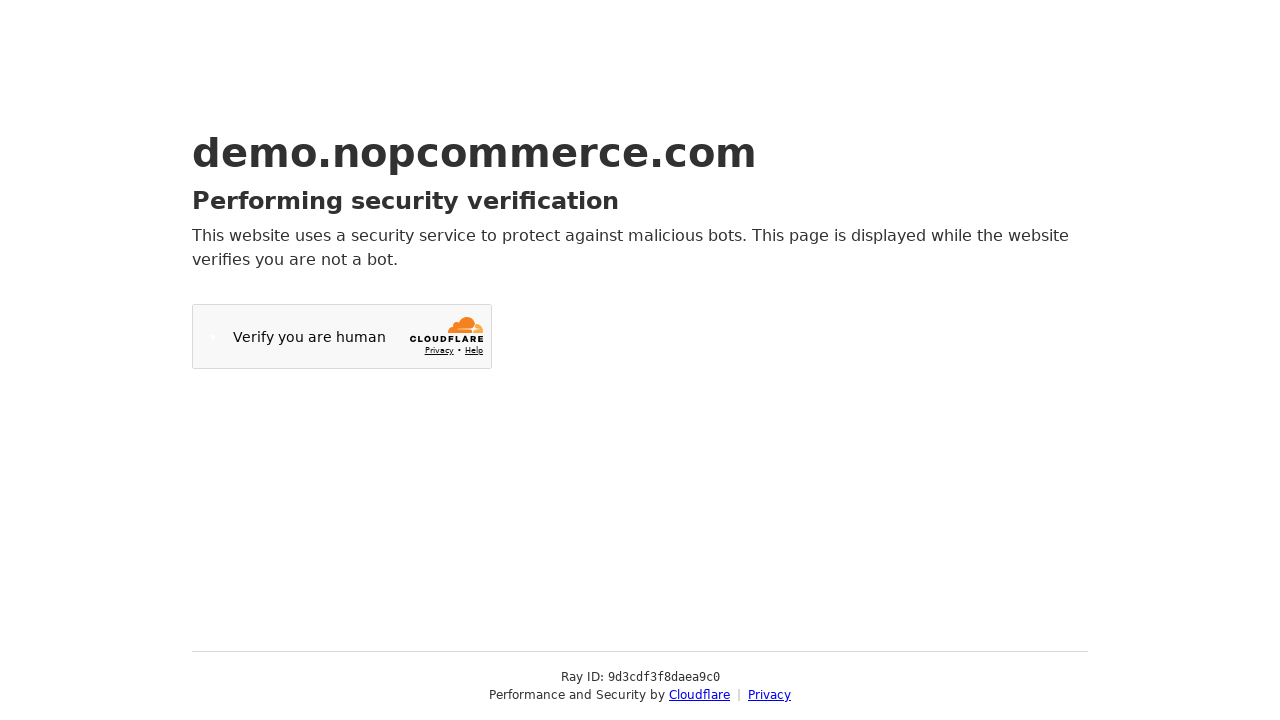